Navigates to NDTV homepage and verifies that links are present on the page

Starting URL: https://www.ndtv.com

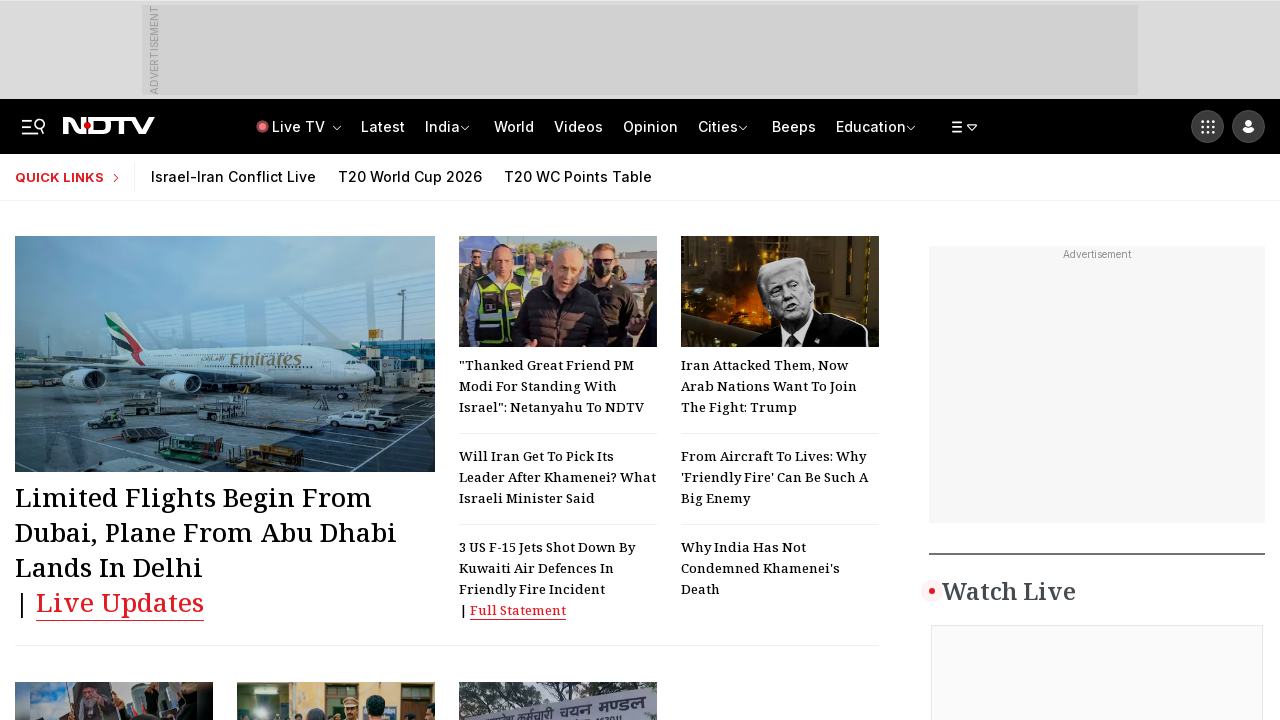

Navigated to NDTV homepage
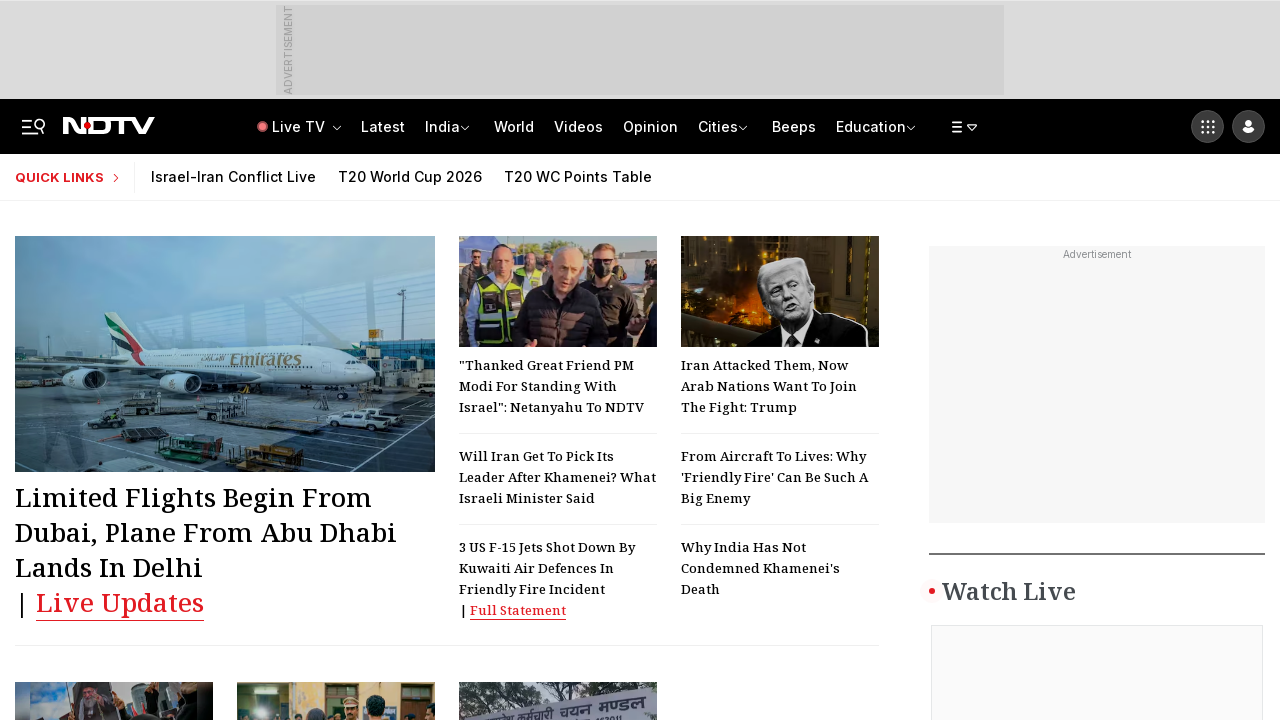

Waited for links to be present on the page
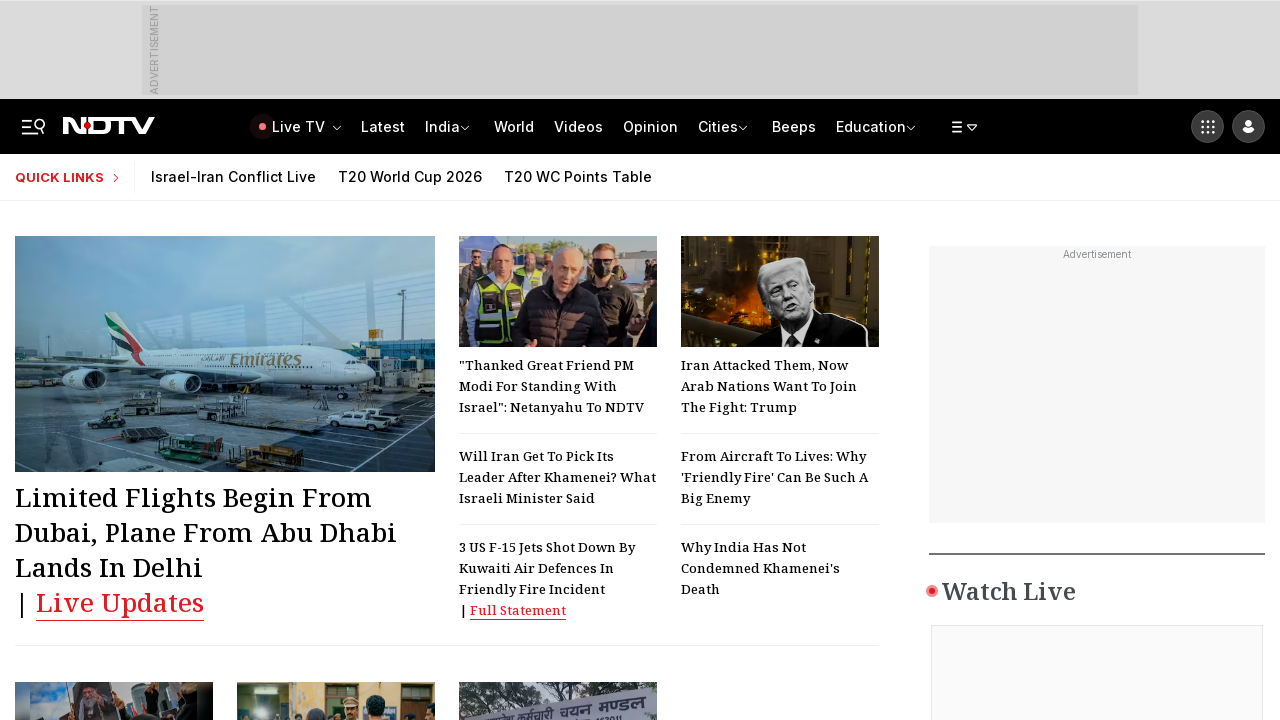

Verified that 568 links are present on NDTV homepage
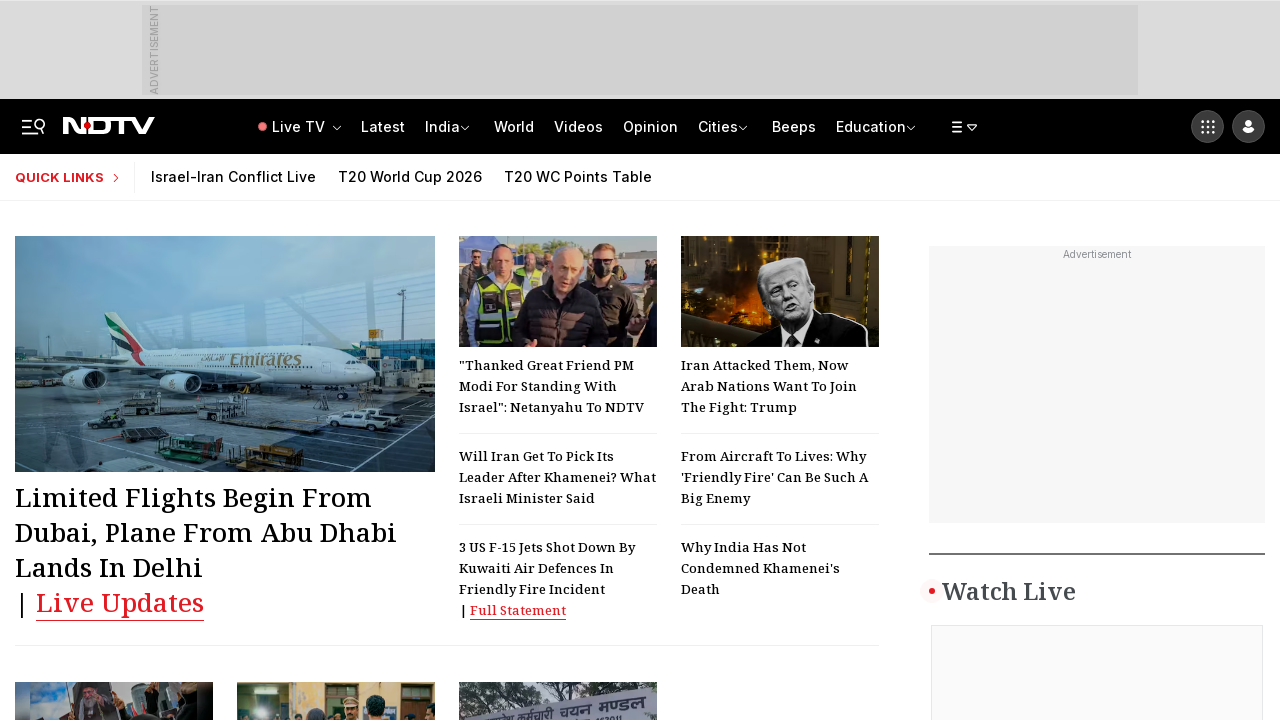

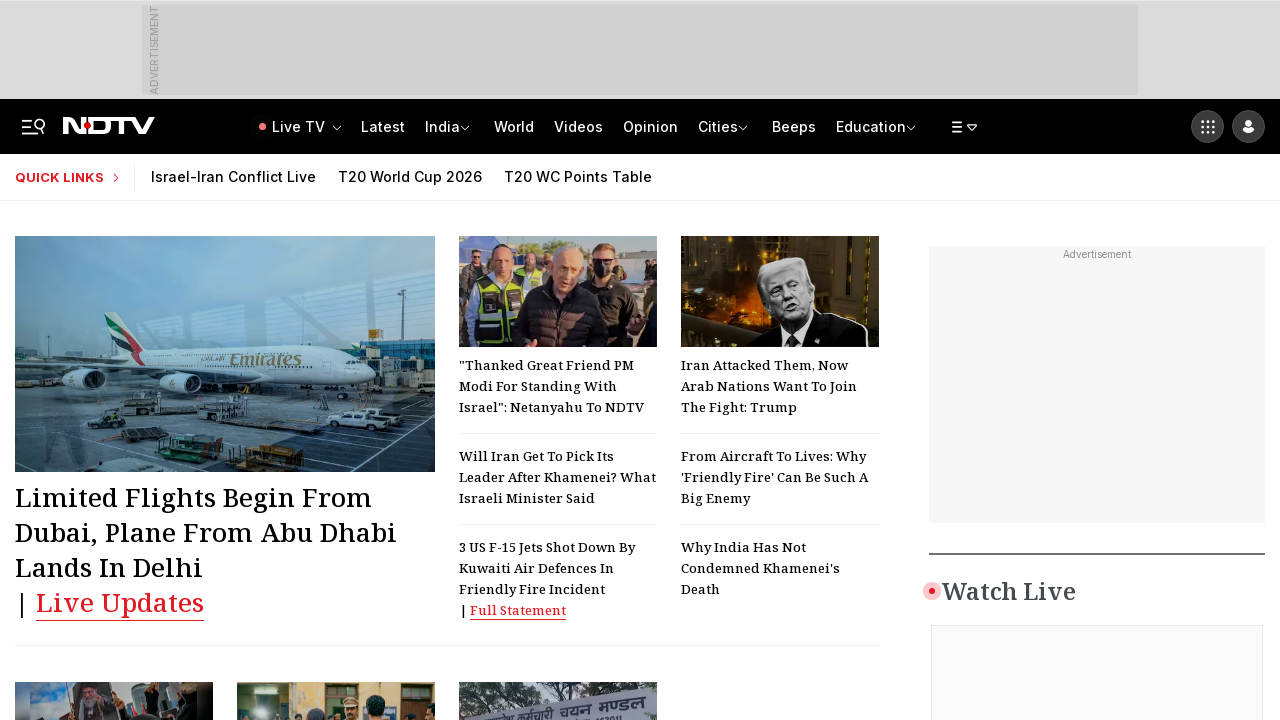